Tests drag and drop functionality by dragging an element from source to target using click-and-hold action

Starting URL: https://jqueryui.com/droppable

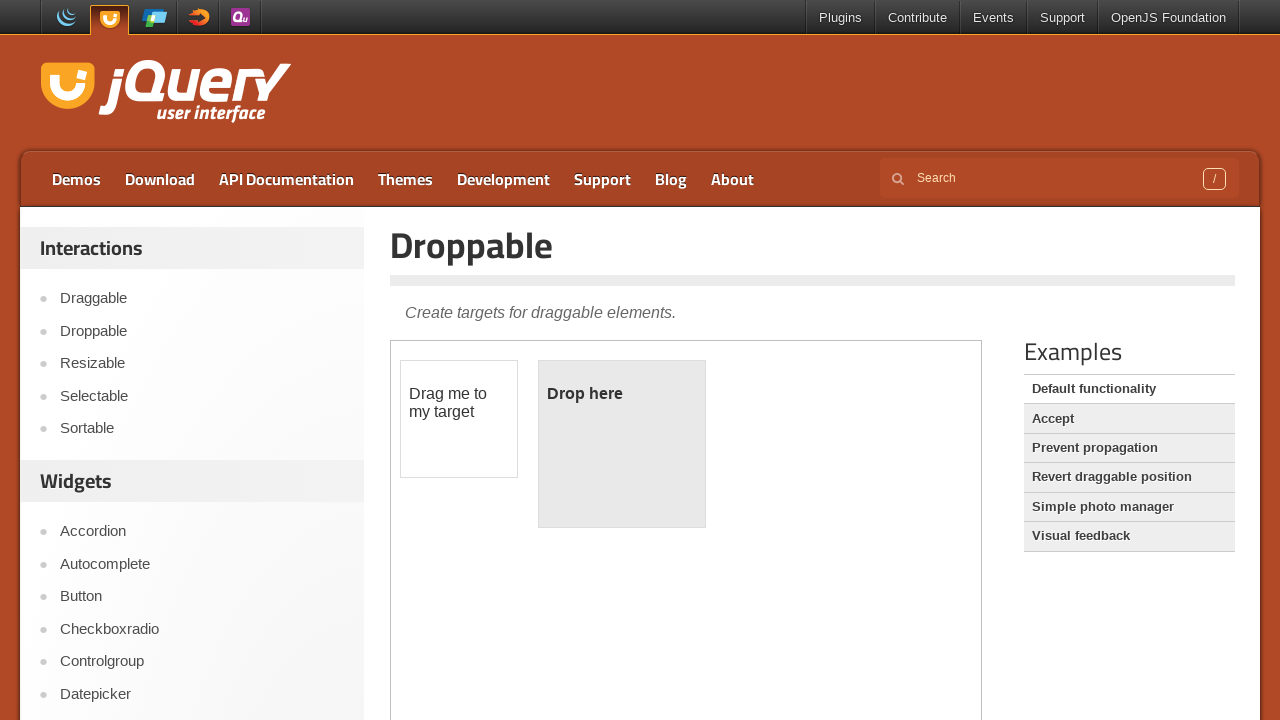

Located the iframe containing draggable elements
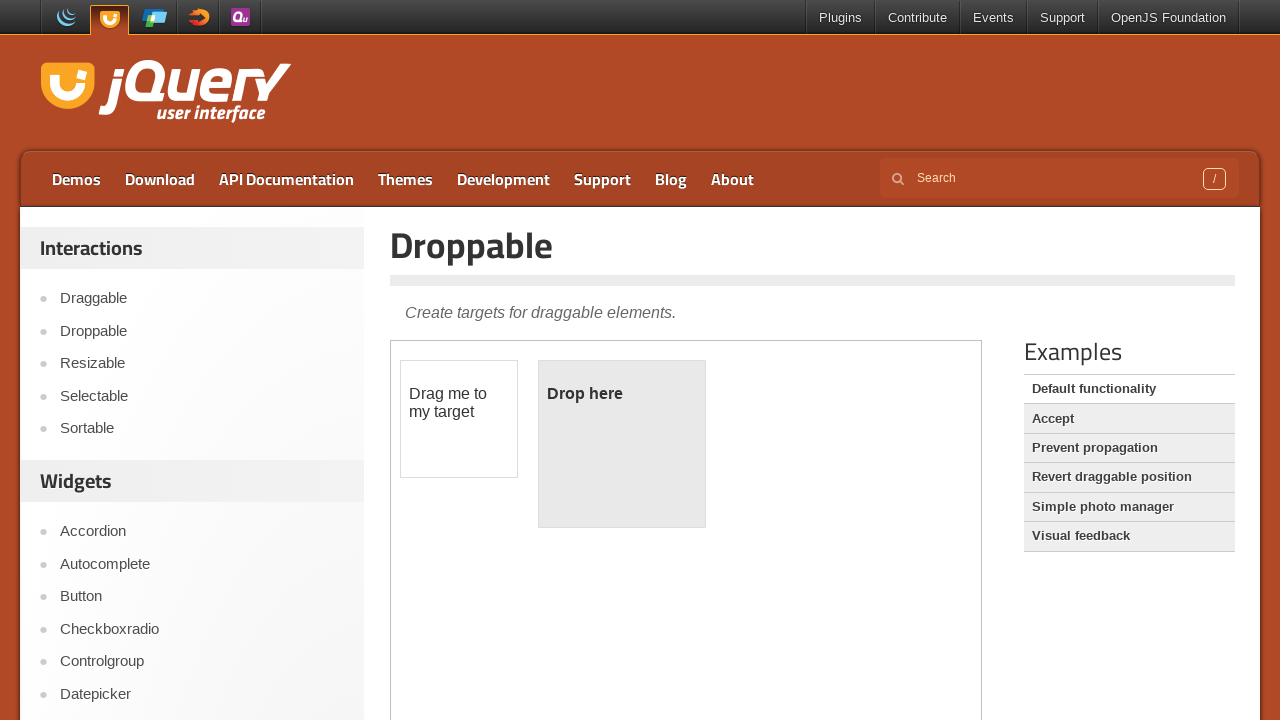

Located the source draggable element
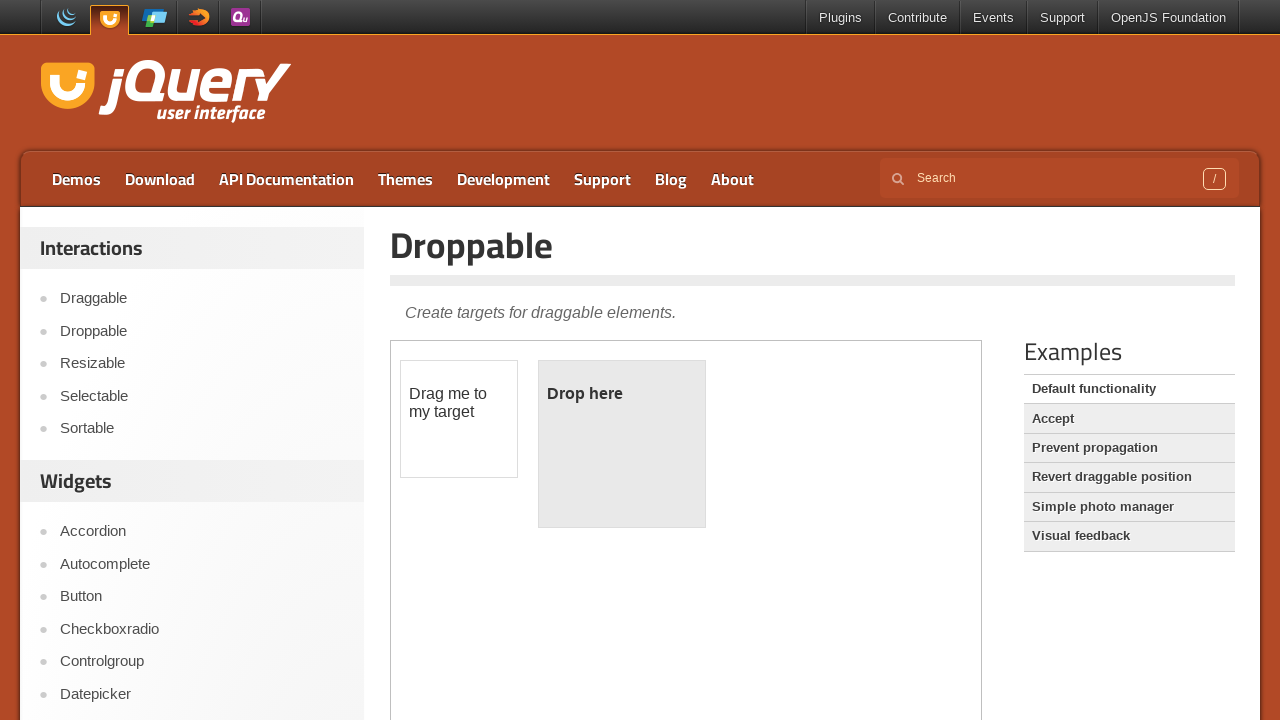

Located the target droppable element
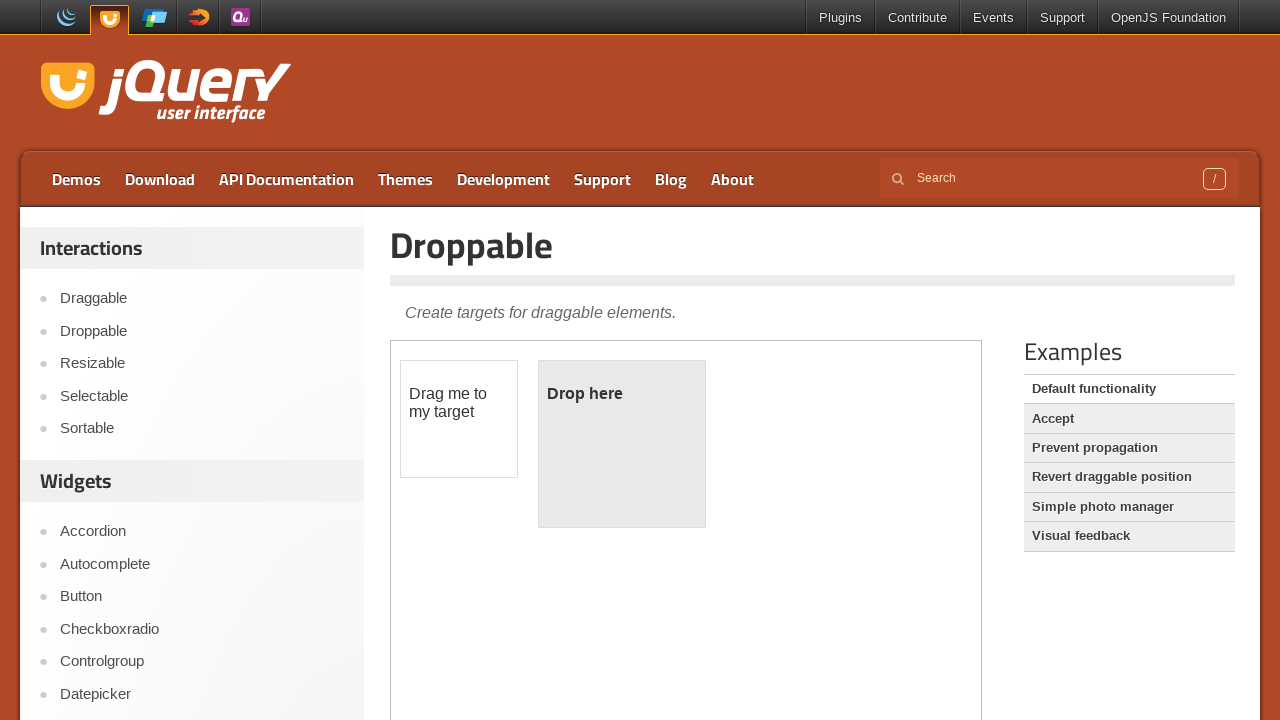

Dragged source element to target element using click-and-hold at (622, 444)
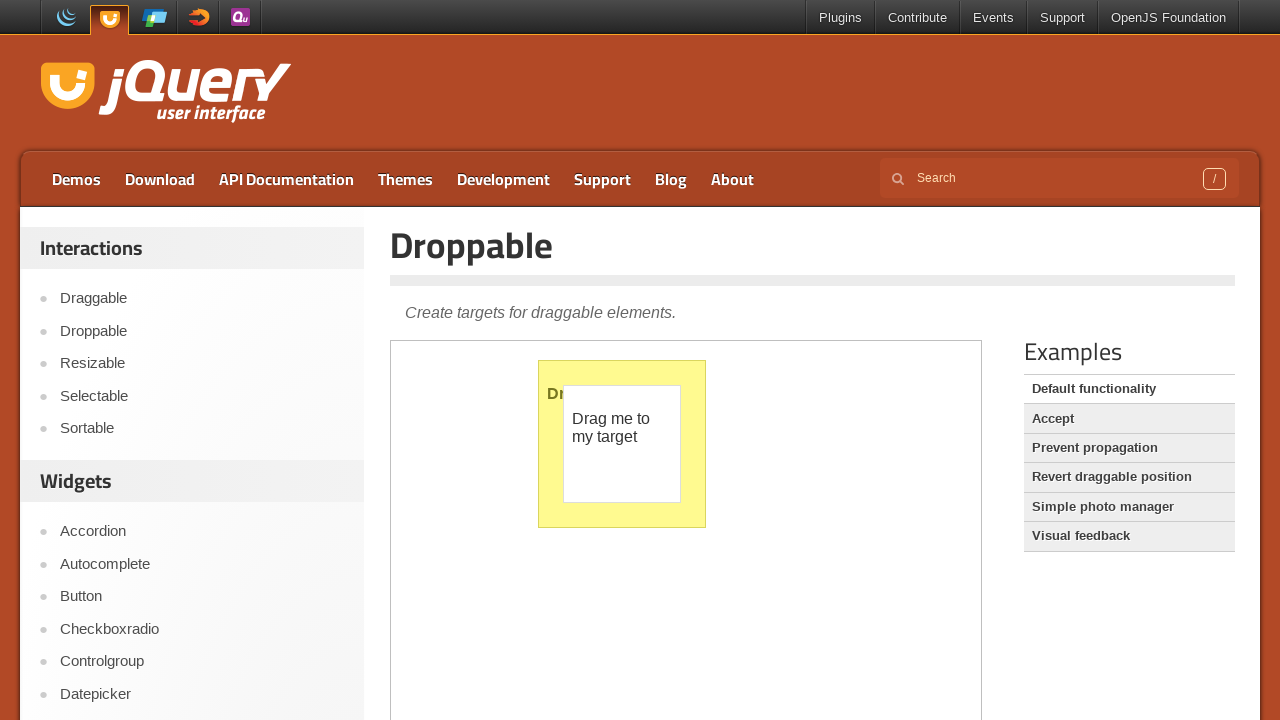

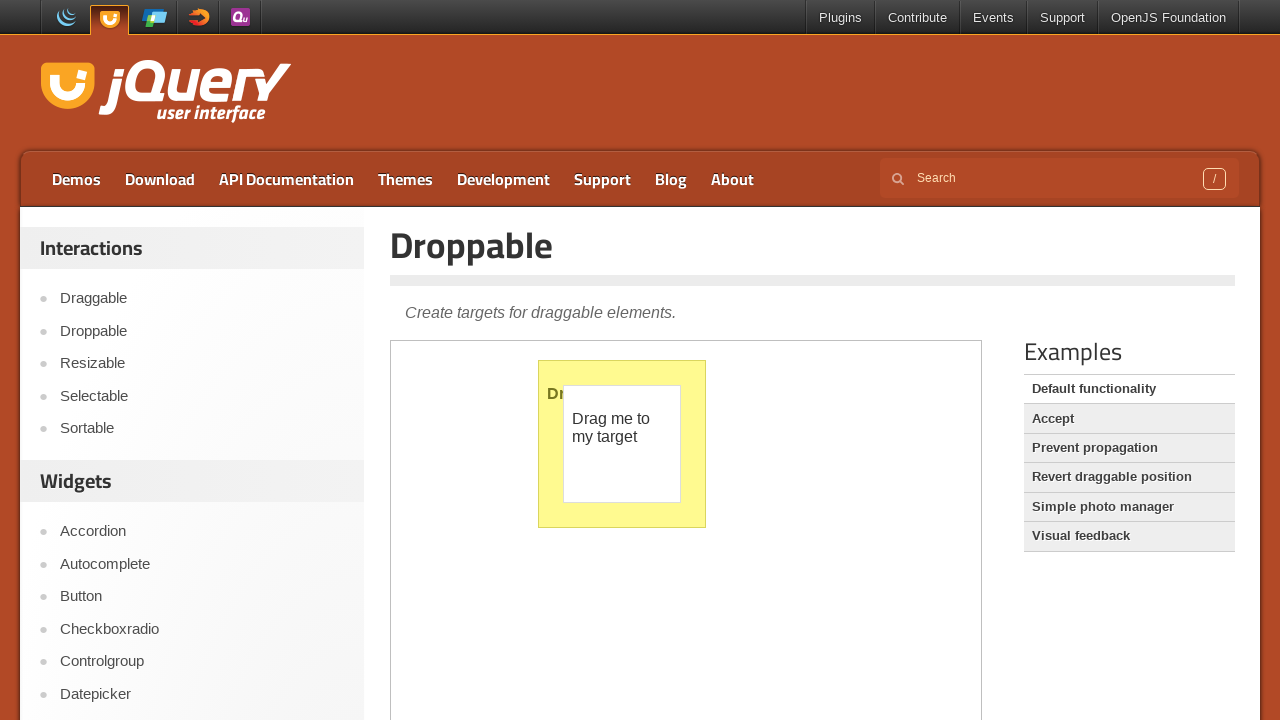